Tests JavaScript alert handling by navigating to the alerts page and triggering a JS prompt dialog.

Starting URL: https://the-internet.herokuapp.com/

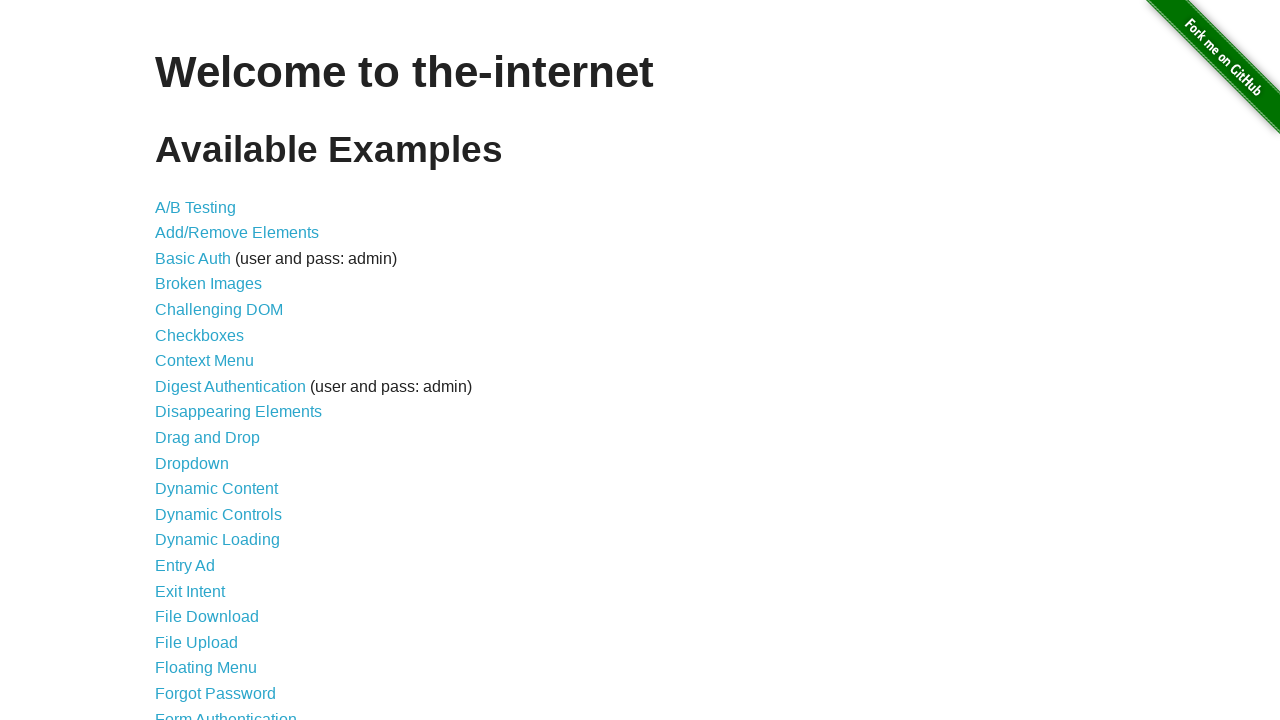

Clicked on JavaScript Alerts link at (214, 361) on internal:role=link[name="JavaScript Alerts"i]
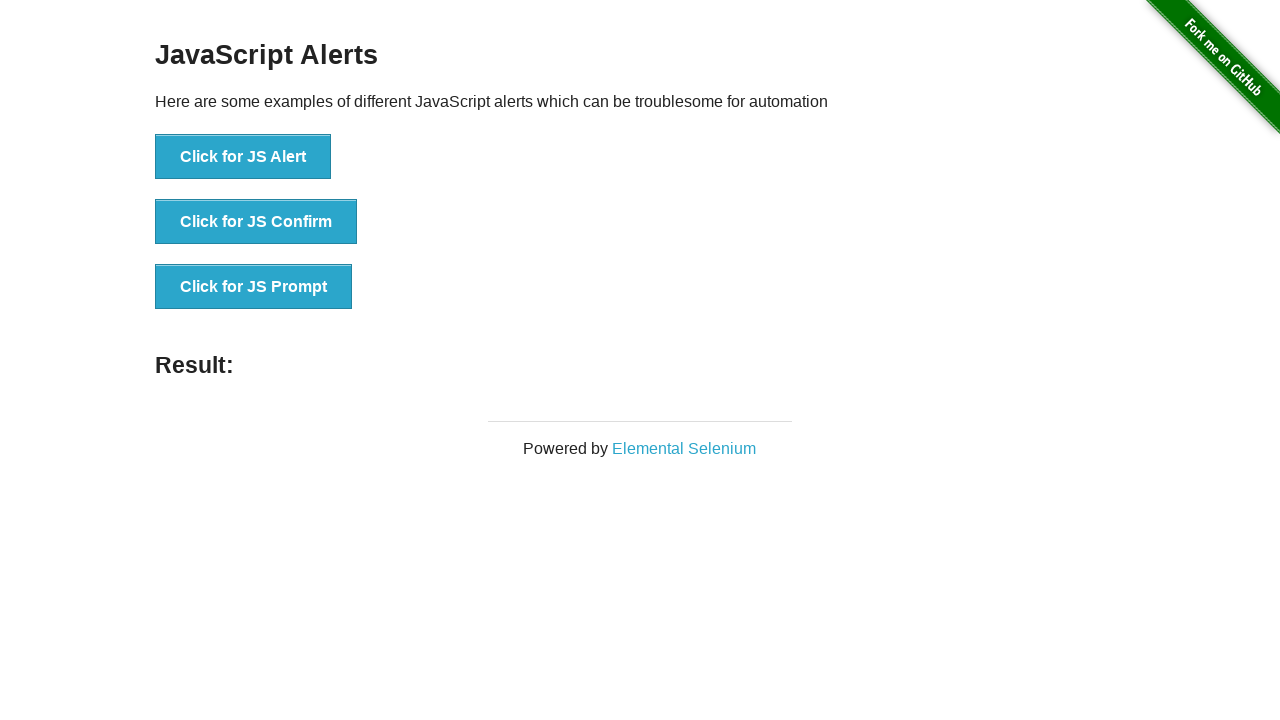

Navigated to JavaScript alerts page
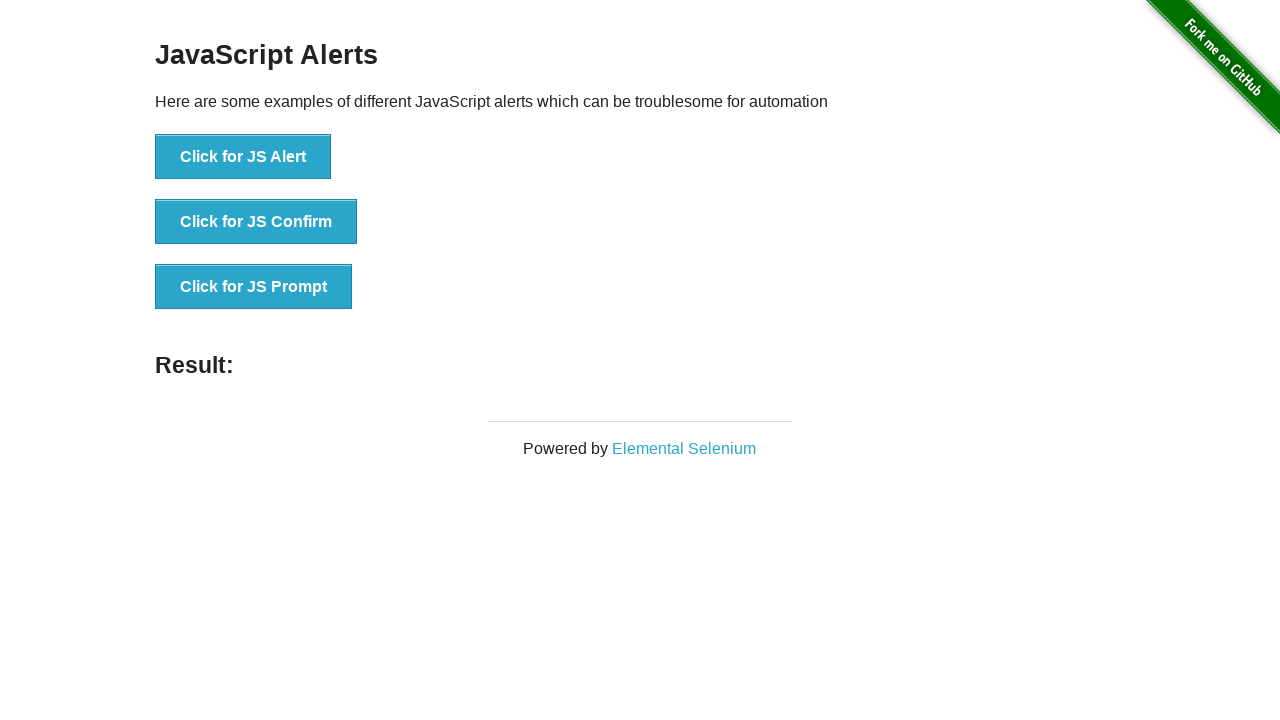

Set up dialog handler to accept prompts with 'Accepted' text
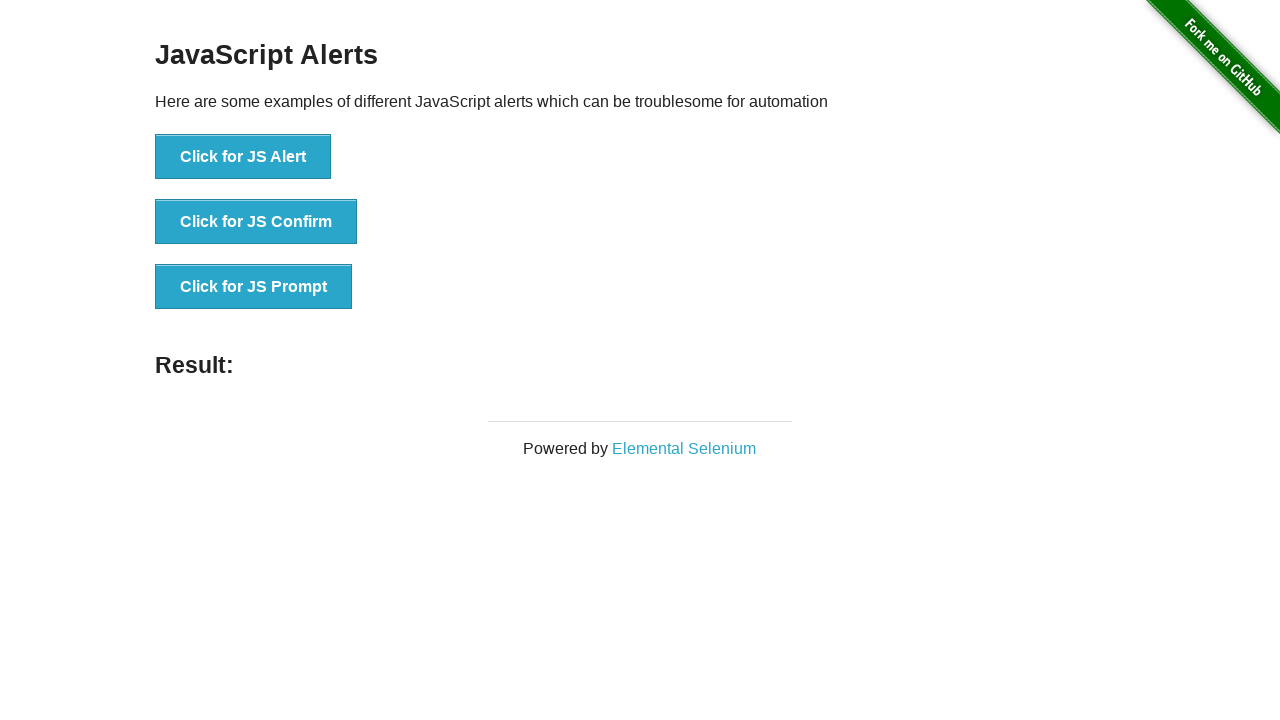

Clicked button to trigger JavaScript prompt dialog at (254, 287) on internal:role=button[name="Click for JS Prompt"i]
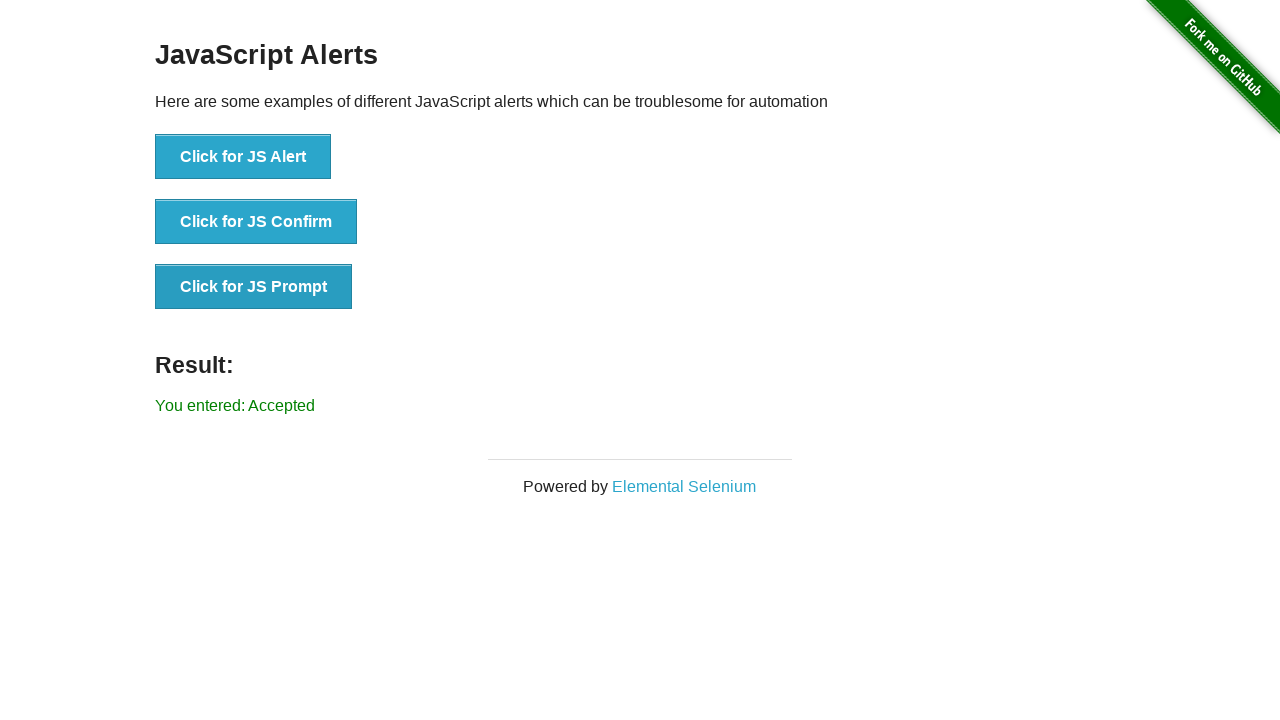

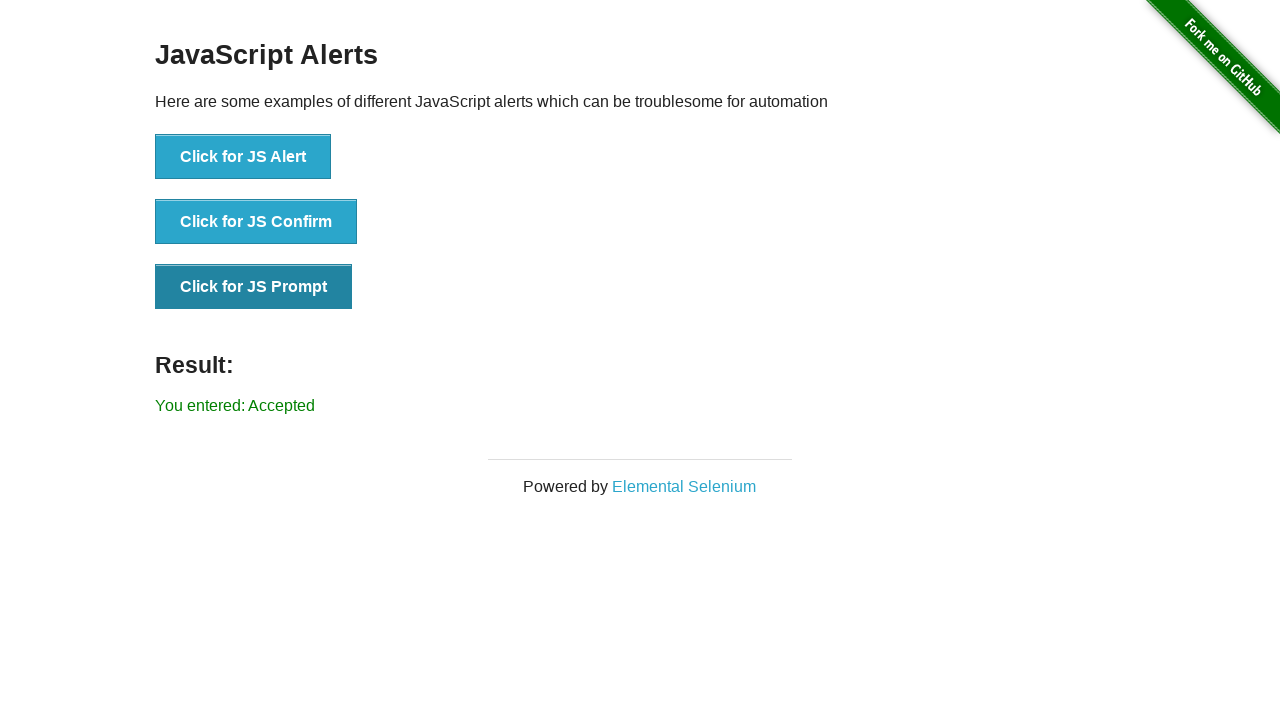